Tests various web element interactions on a practice automation page including clicking radio buttons, typing in an autocomplete input field, clearing input, hiding a text box, and clicking a checkbox.

Starting URL: https://rahulshettyacademy.com/AutomationPractice/

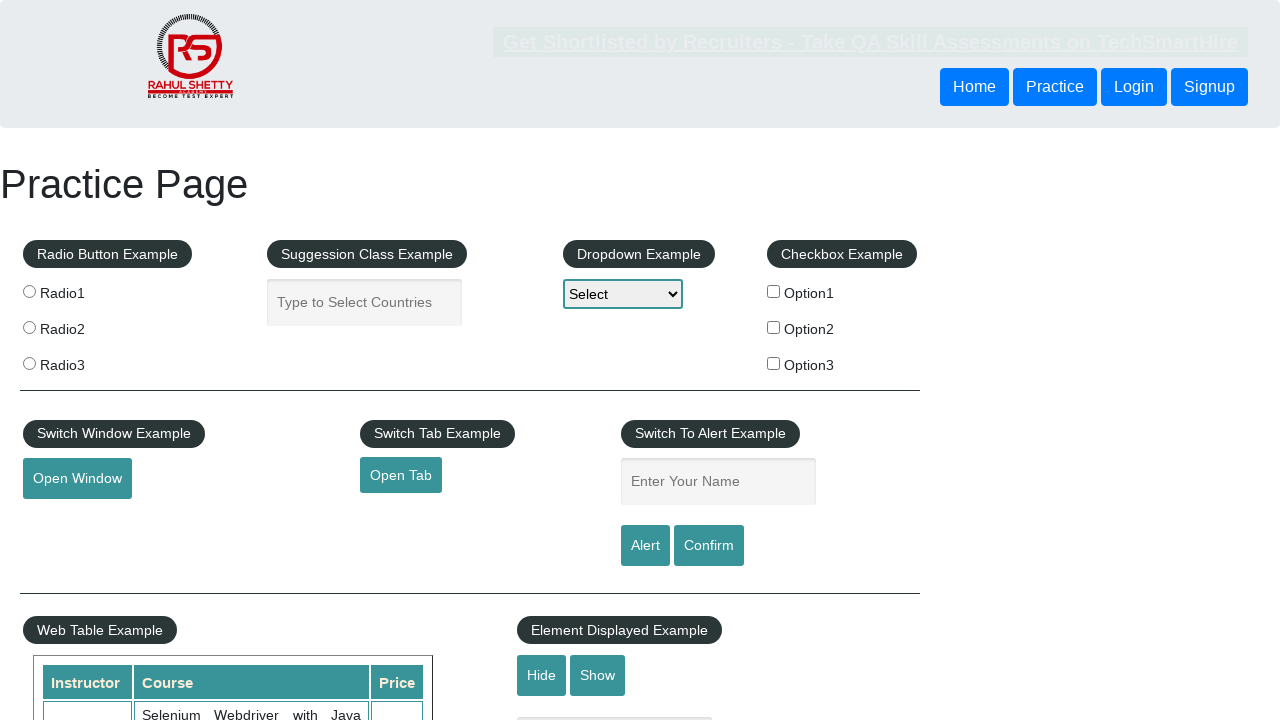

Waited for h1 header to load
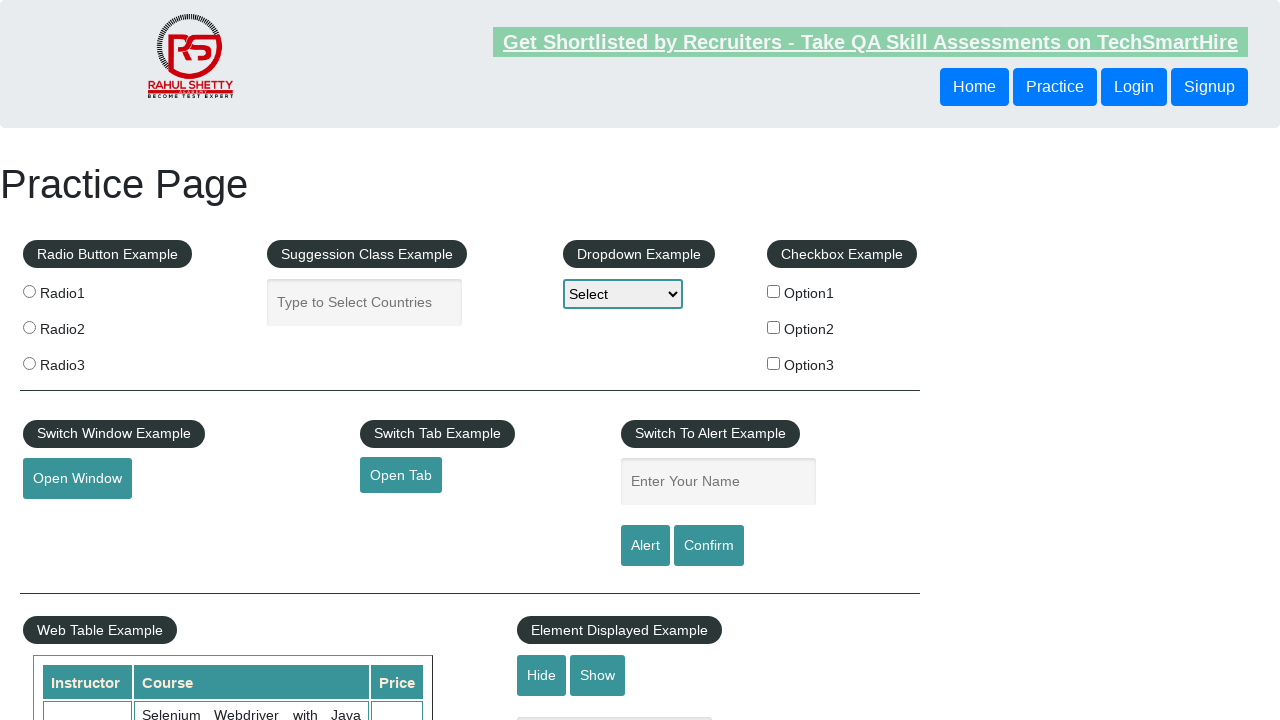

Clicked radio button option 1 at (29, 291) on xpath=//input[@value='radio1']
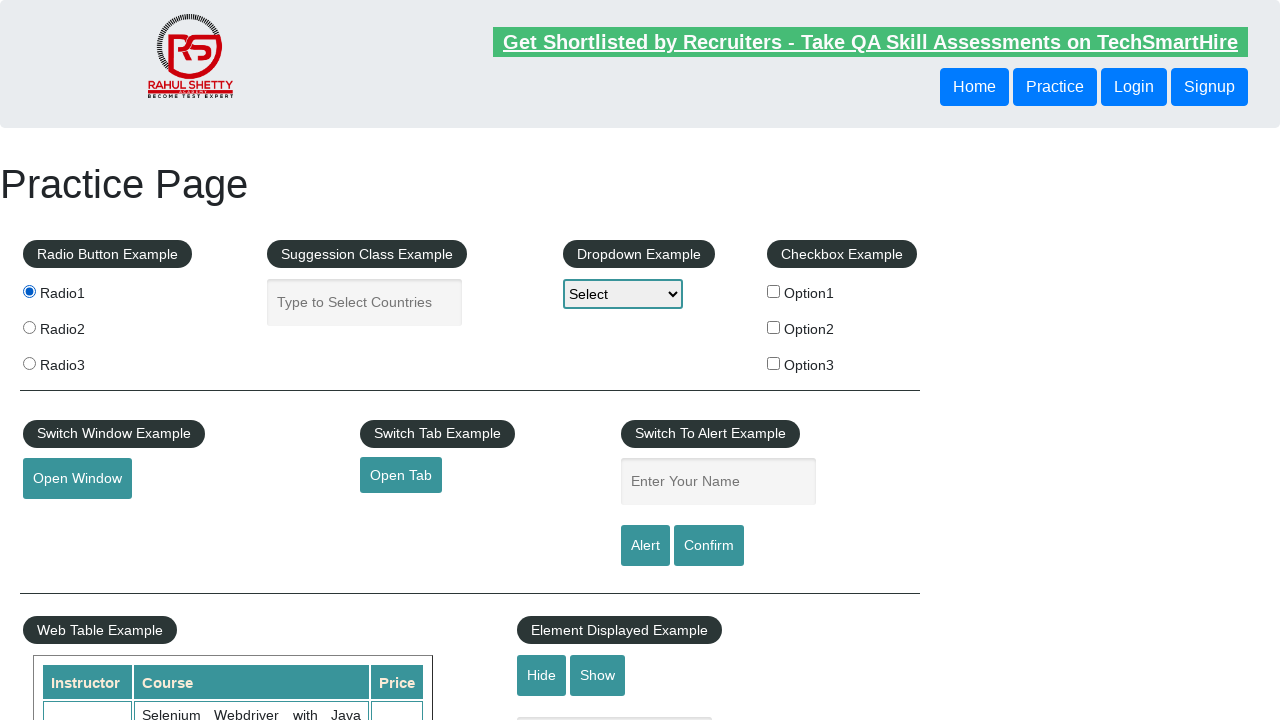

Clicked radio button option 2 at (29, 327) on xpath=//input[@value='radio2']
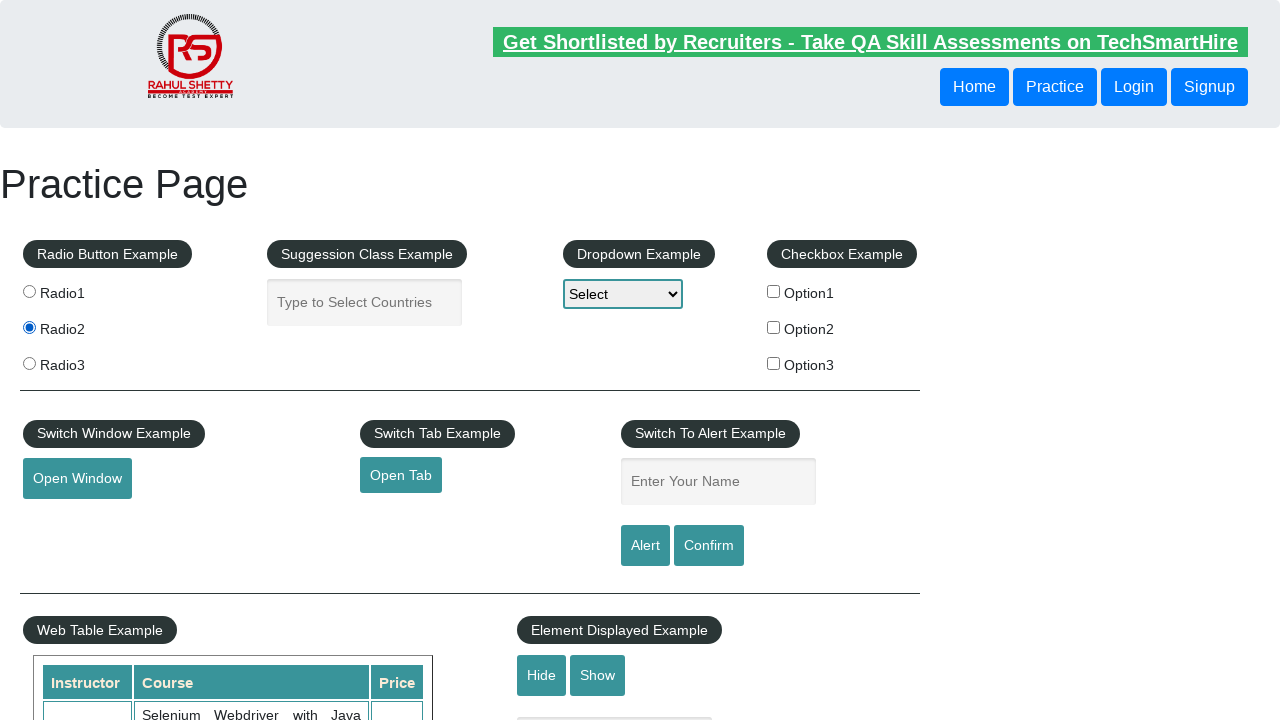

Typed 'BD' in autocomplete input field on #autocomplete
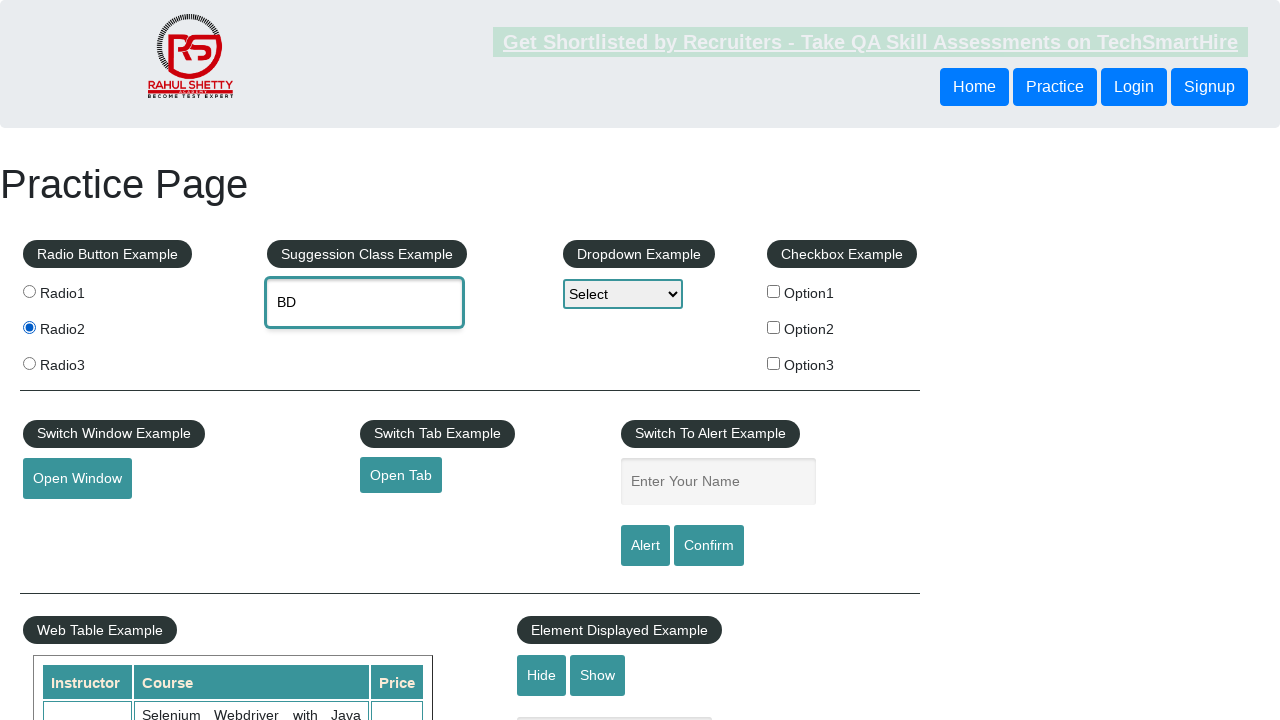

Cleared autocomplete input field on #autocomplete
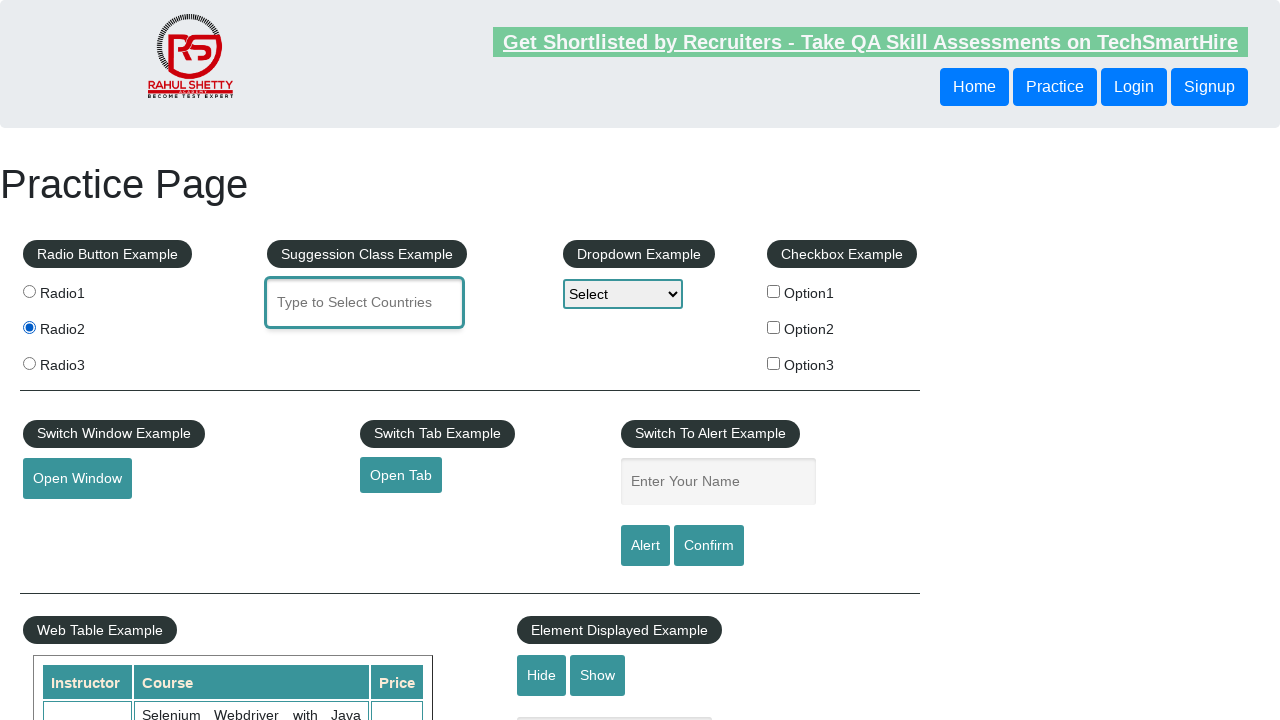

Typed 'Bangladesh' in autocomplete input field on #autocomplete
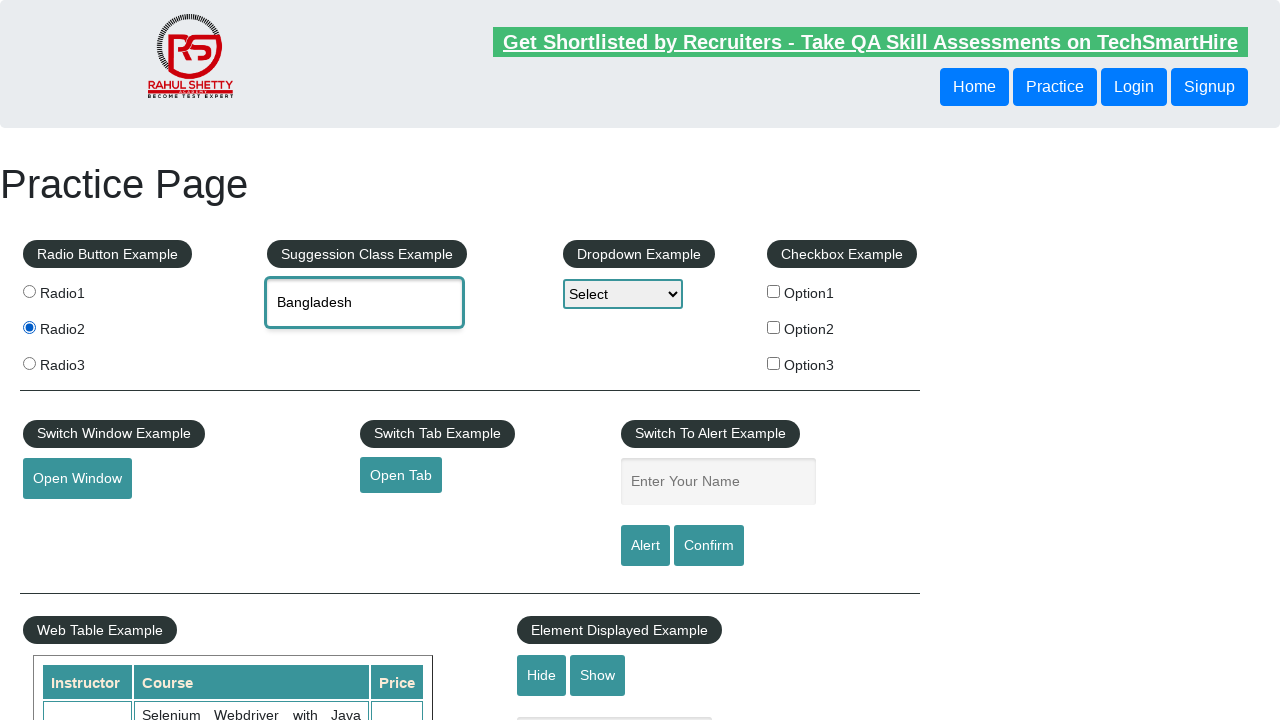

Clicked hide button to hide text box at (542, 675) on #hide-textbox
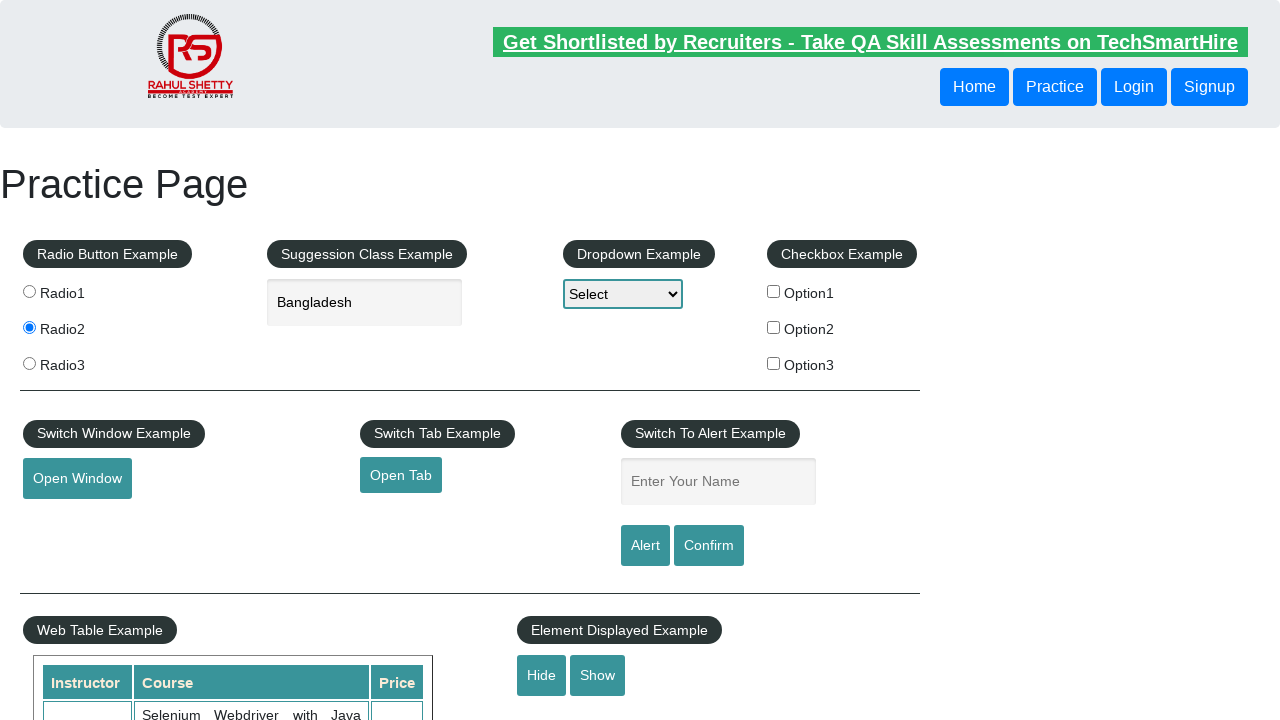

Waited 1 second for text box to be hidden
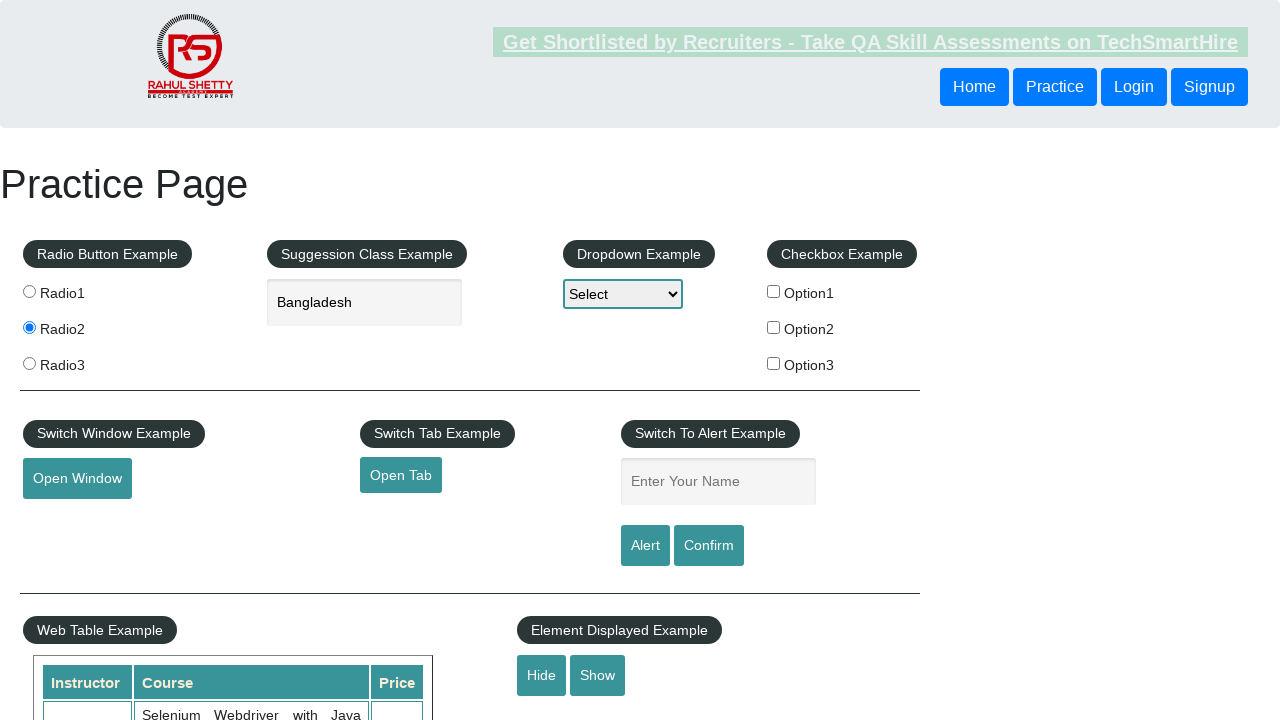

Clicked checkbox option 2 at (774, 327) on #checkBoxOption2
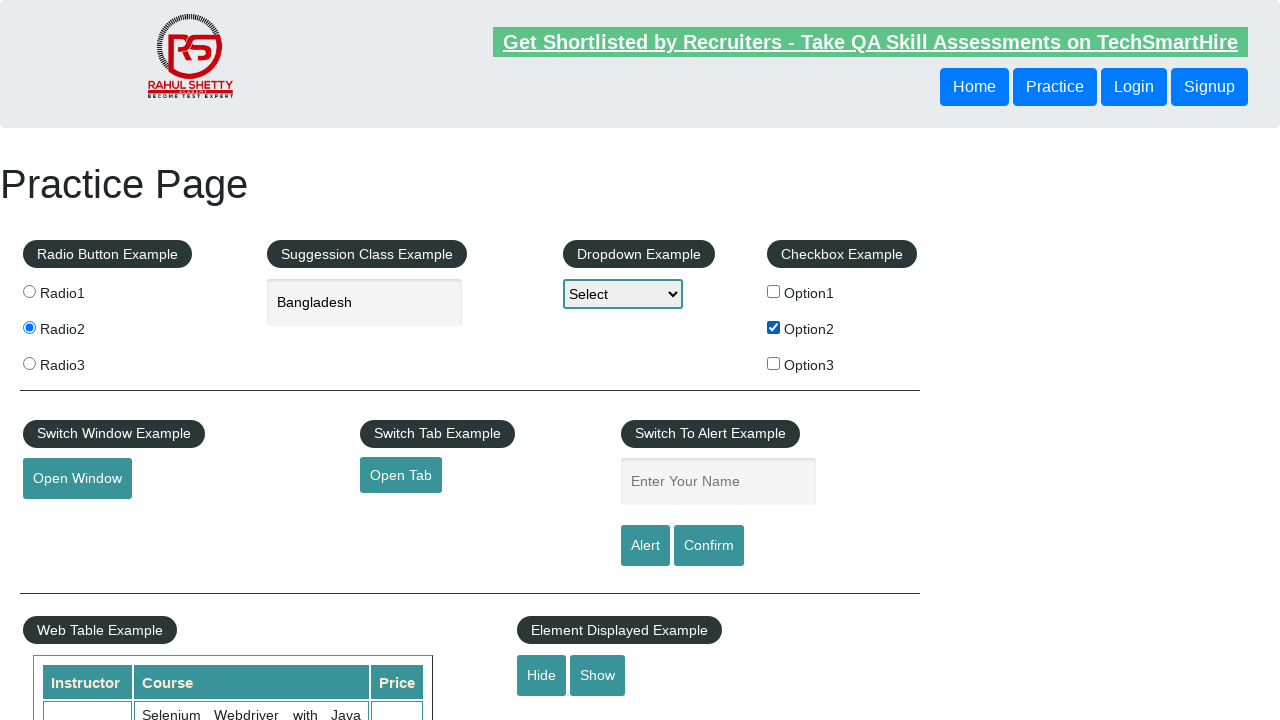

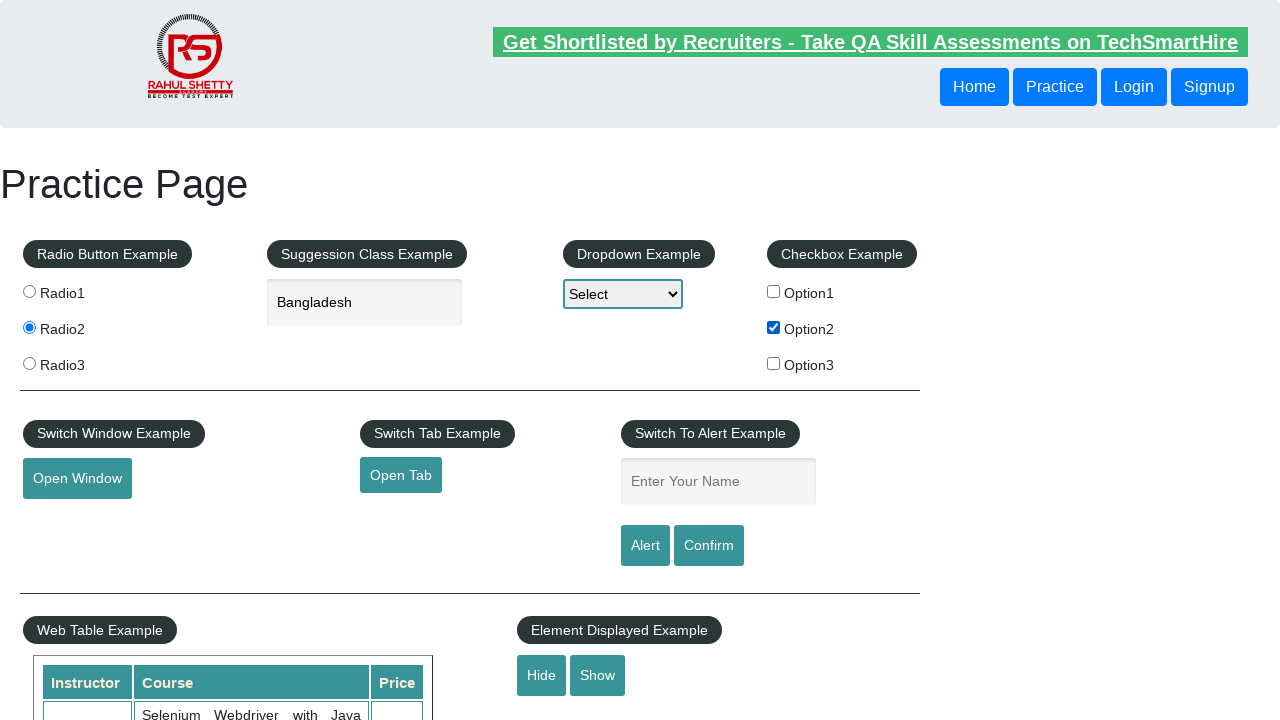